Tests horizontal scrolling functionality by scrolling right and then left on a webpage

Starting URL: https://omayo.blogspot.com/

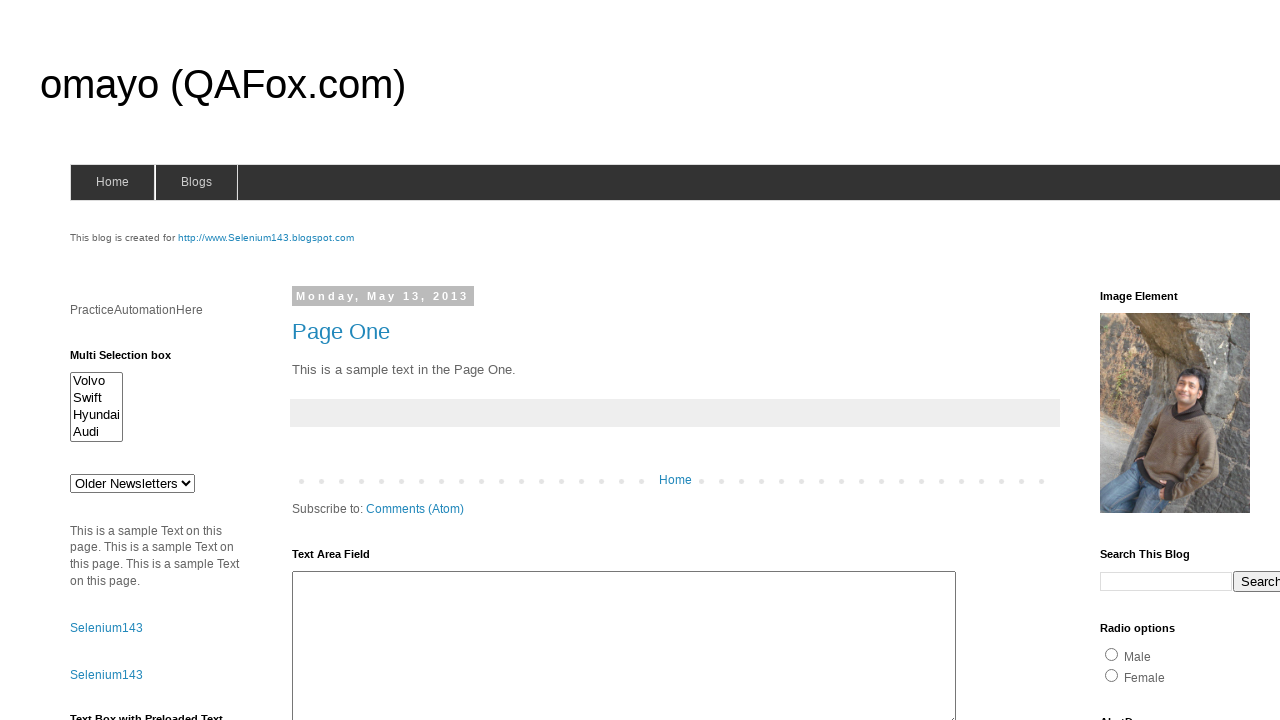

Scrolled right by 500 pixels
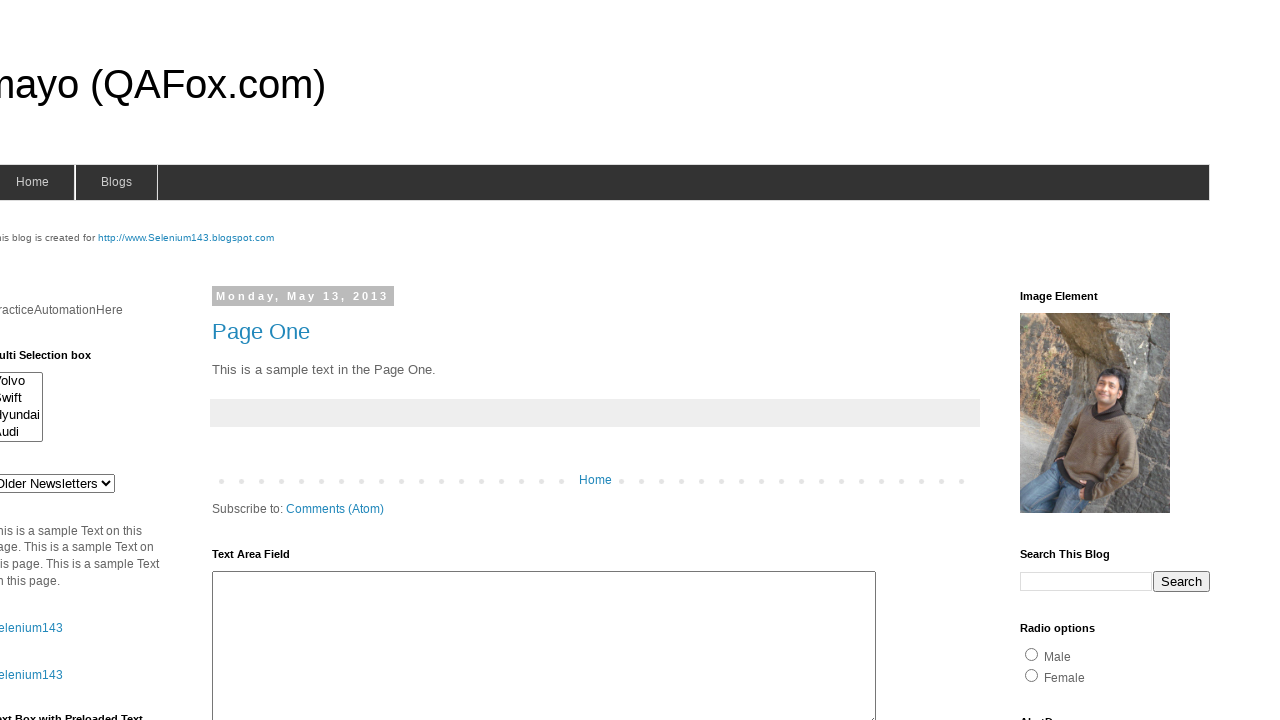

Waited for 2 seconds after right scroll
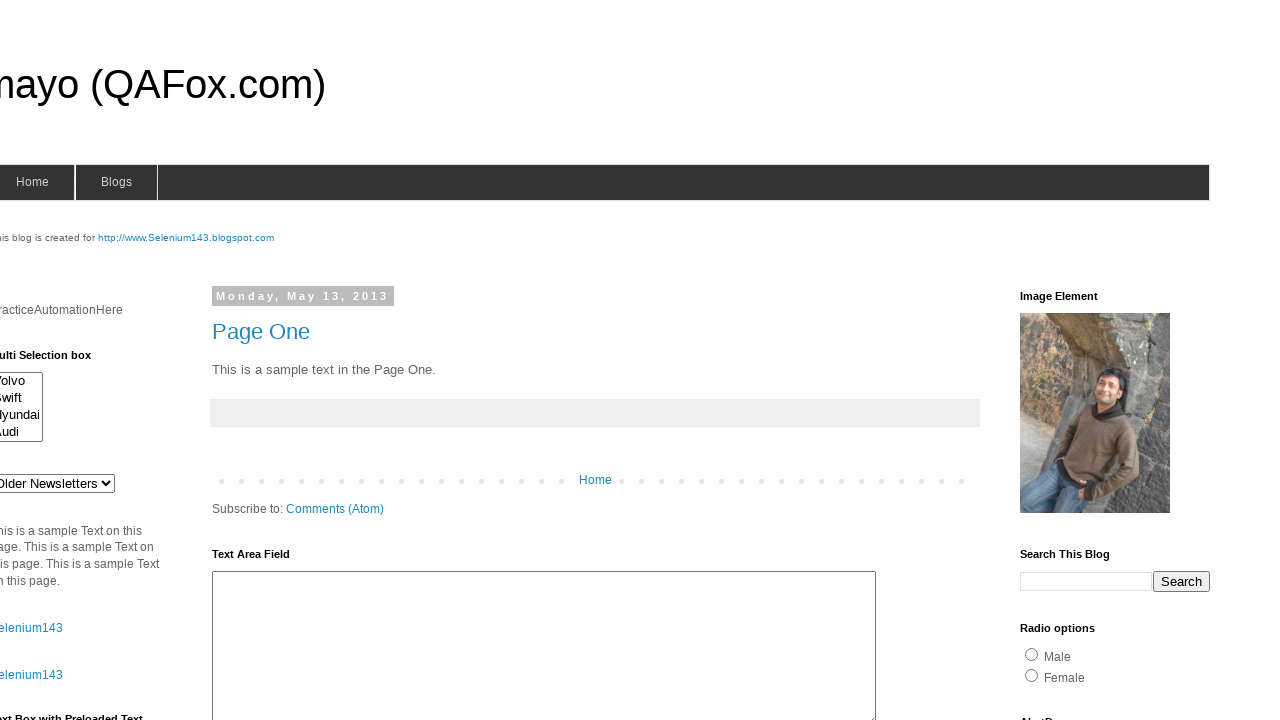

Scrolled left by 150 pixels
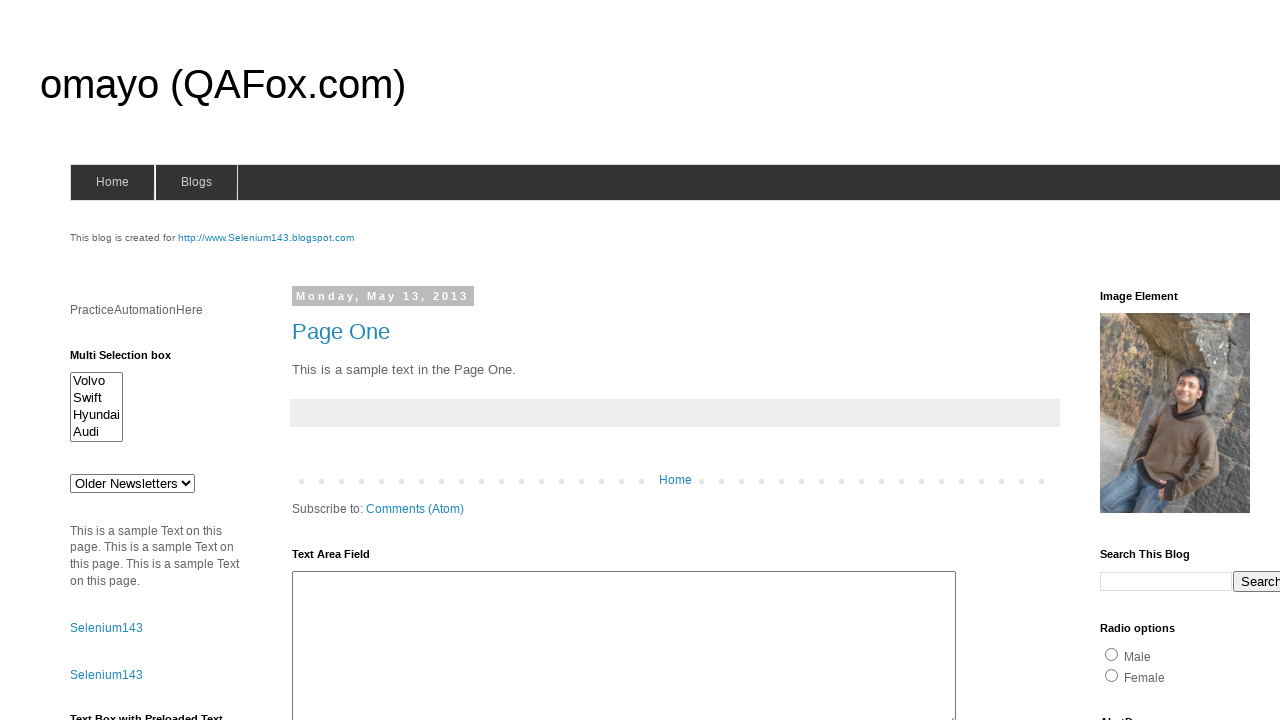

Waited for 2 seconds after left scroll
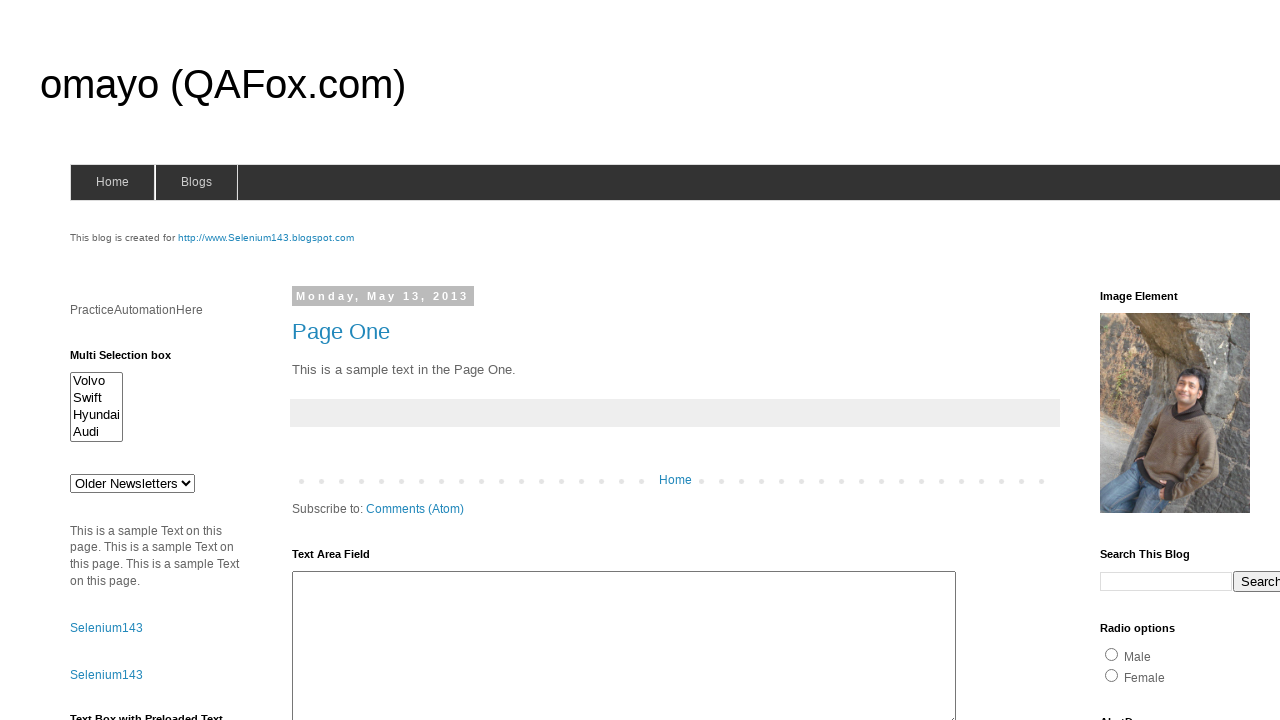

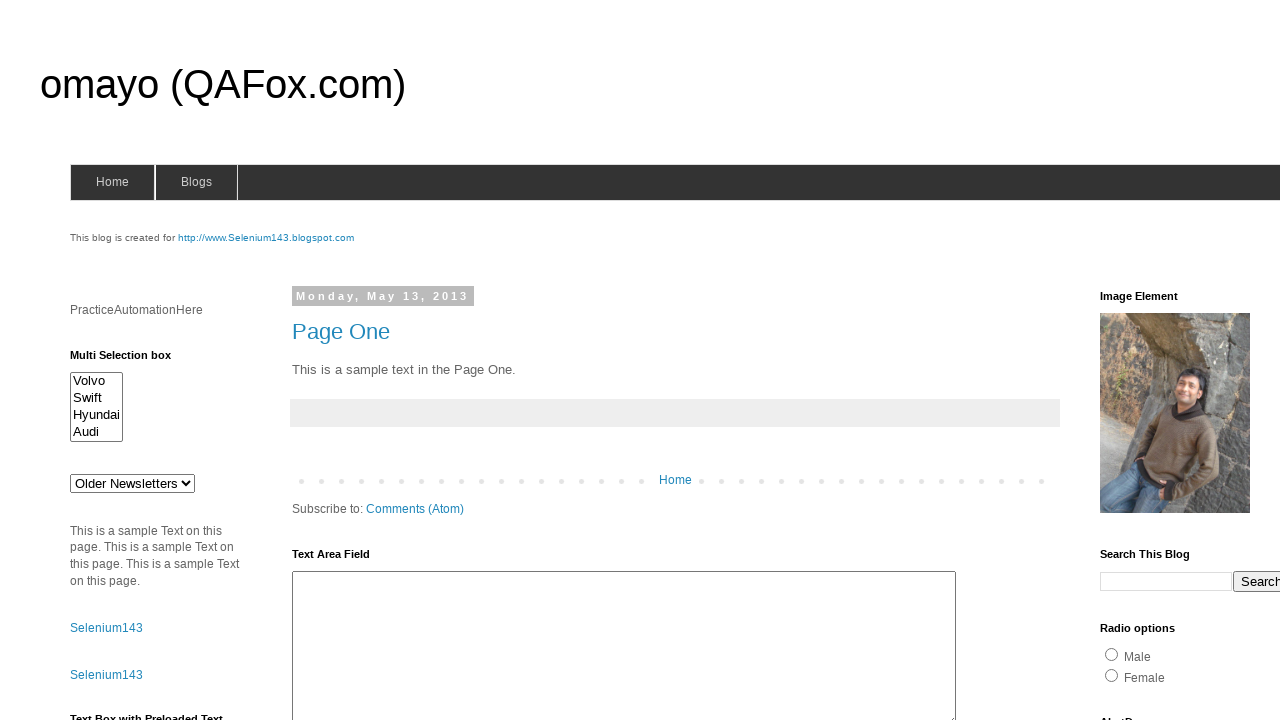